Tests jQuery UI draggable functionality by dragging an element to a new position within the page

Starting URL: https://jqueryui.com/draggable

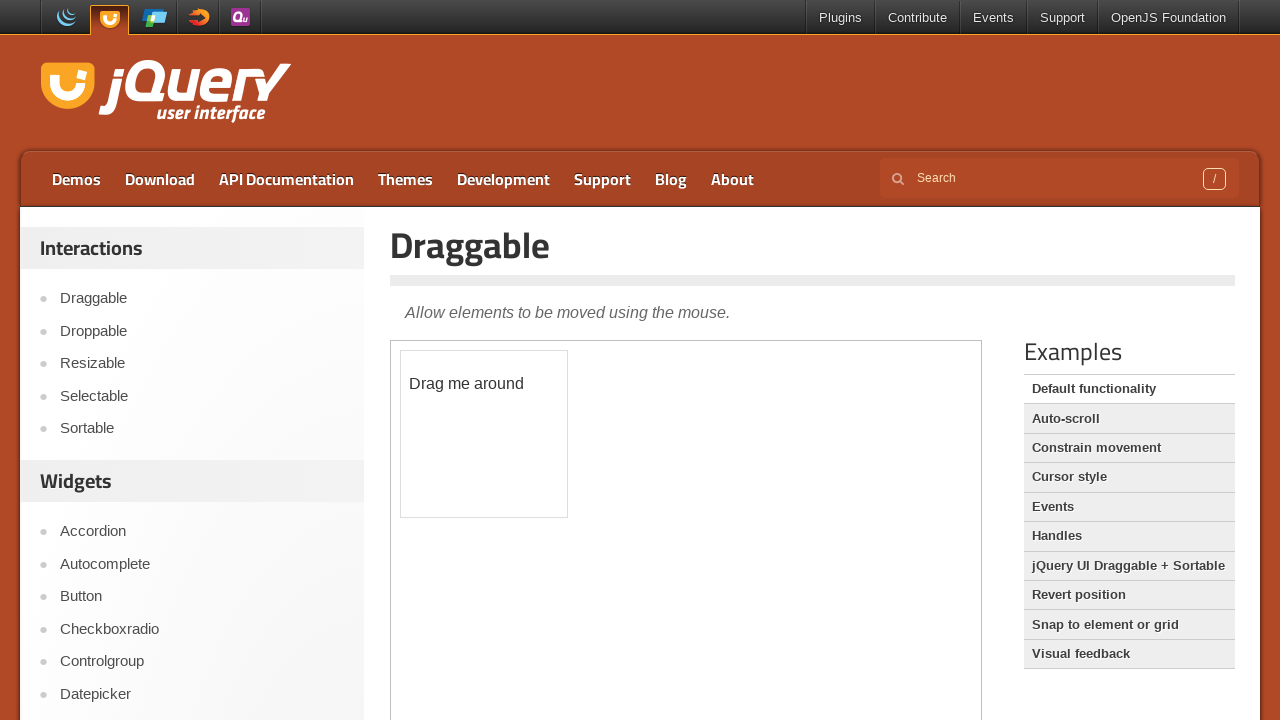

Located the iframe containing the draggable demo
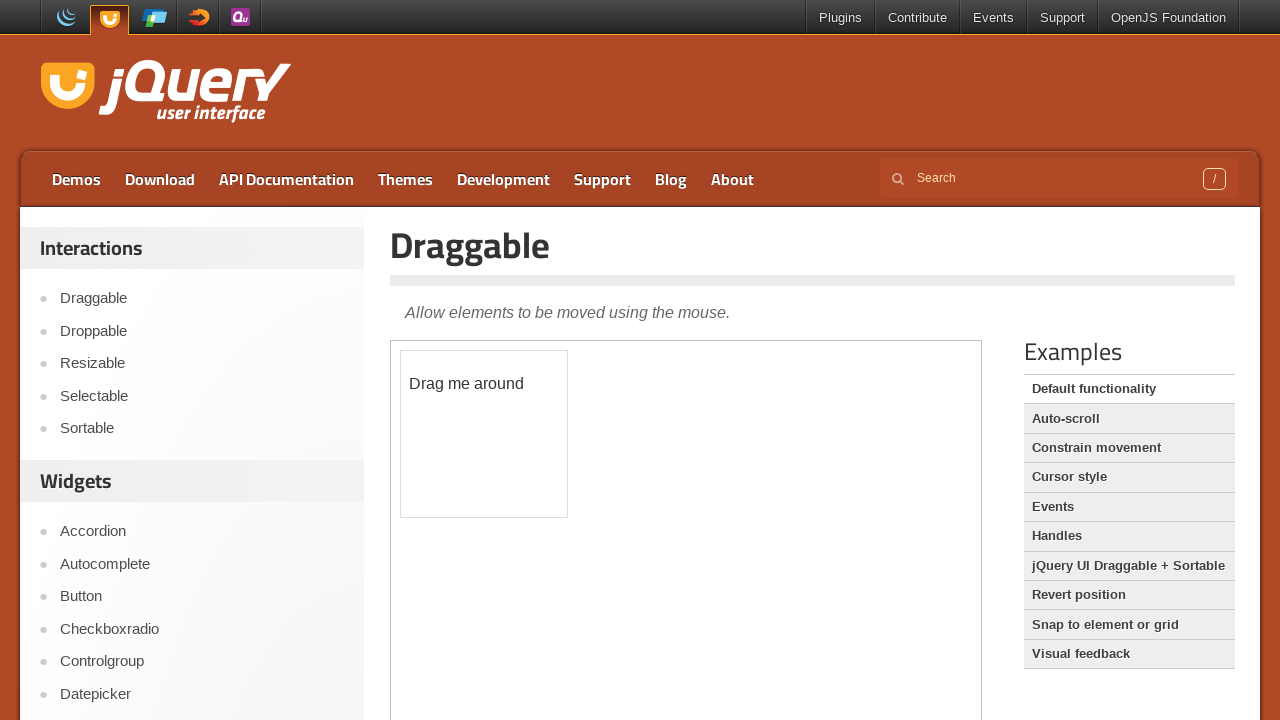

Located the draggable element with ID 'draggable'
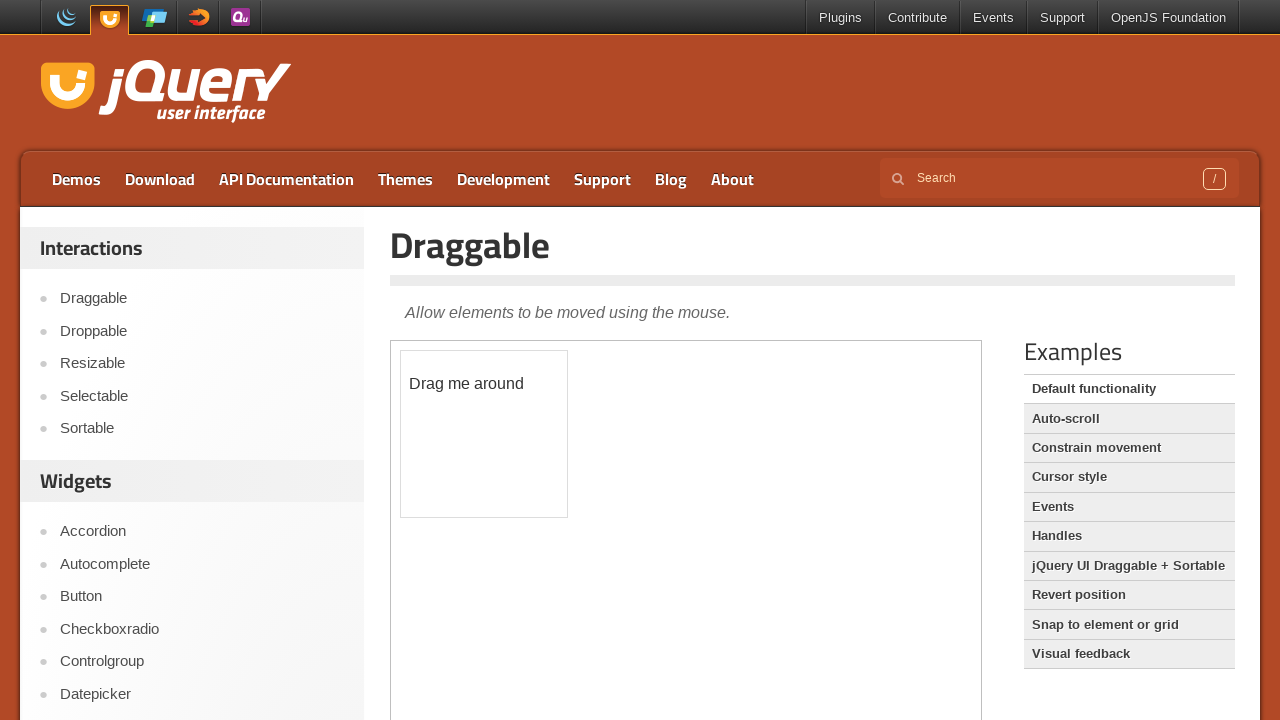

Dragged the element 100 pixels horizontally and vertically to new position at (501, 451)
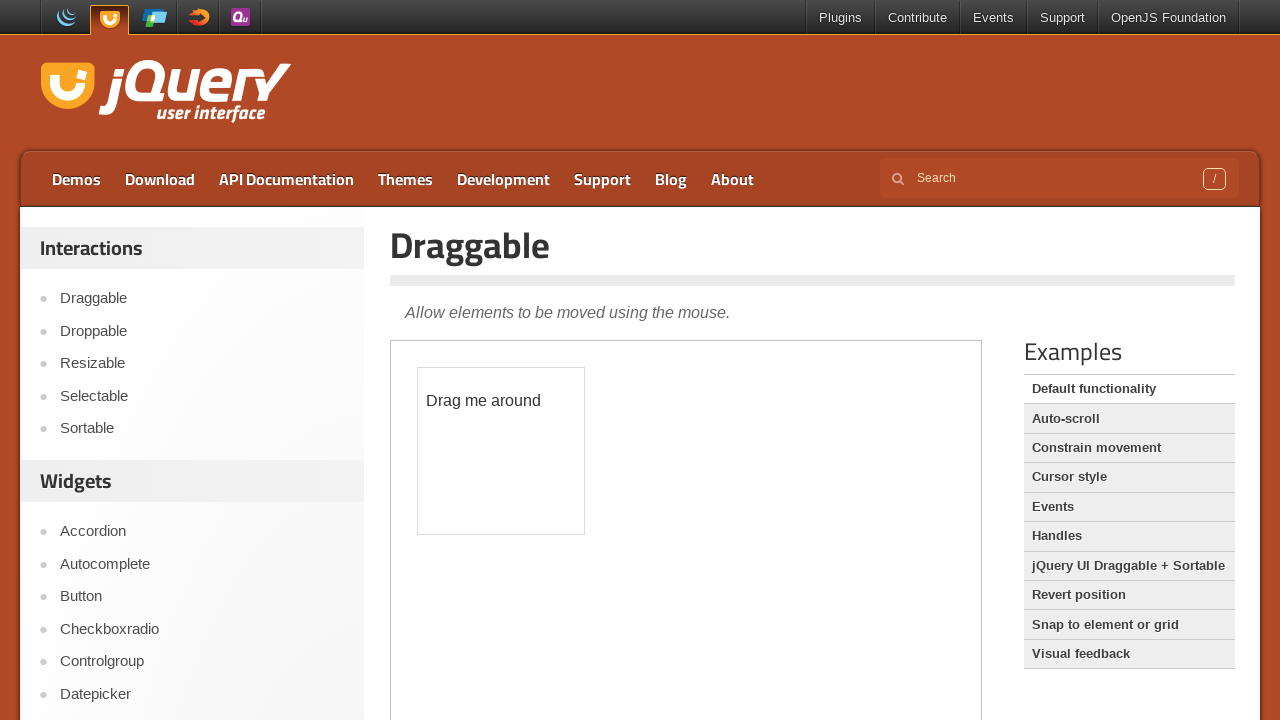

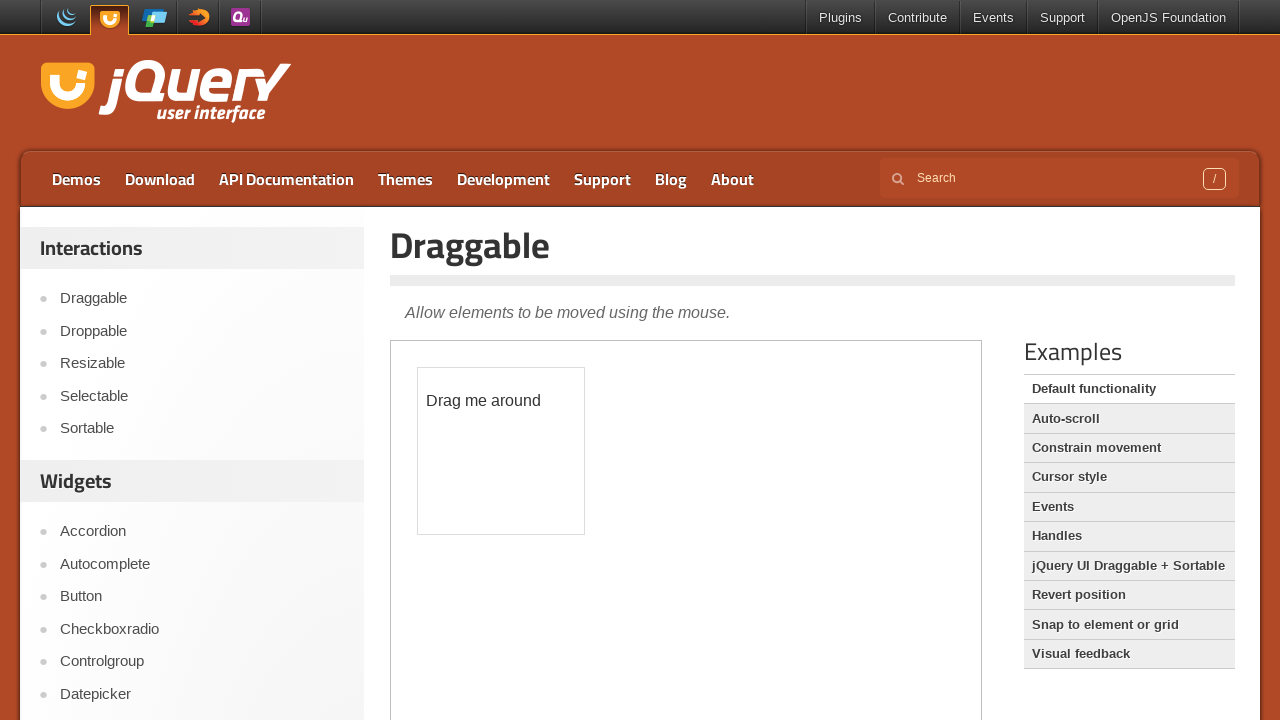